Tests dynamic loading by clicking Start button and waiting for loading icon to disappear before verifying text

Starting URL: https://automationfc.github.io/dynamic-loading/

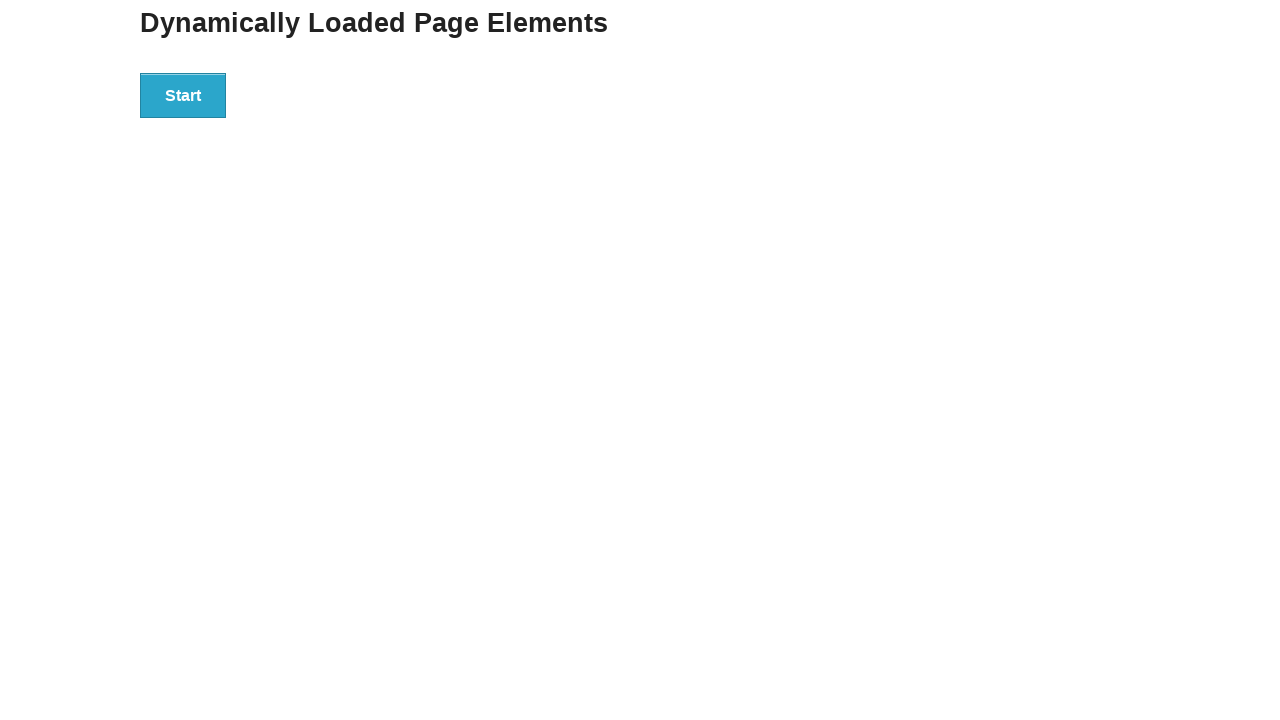

Clicked Start button to initiate dynamic loading at (183, 95) on div#start>button
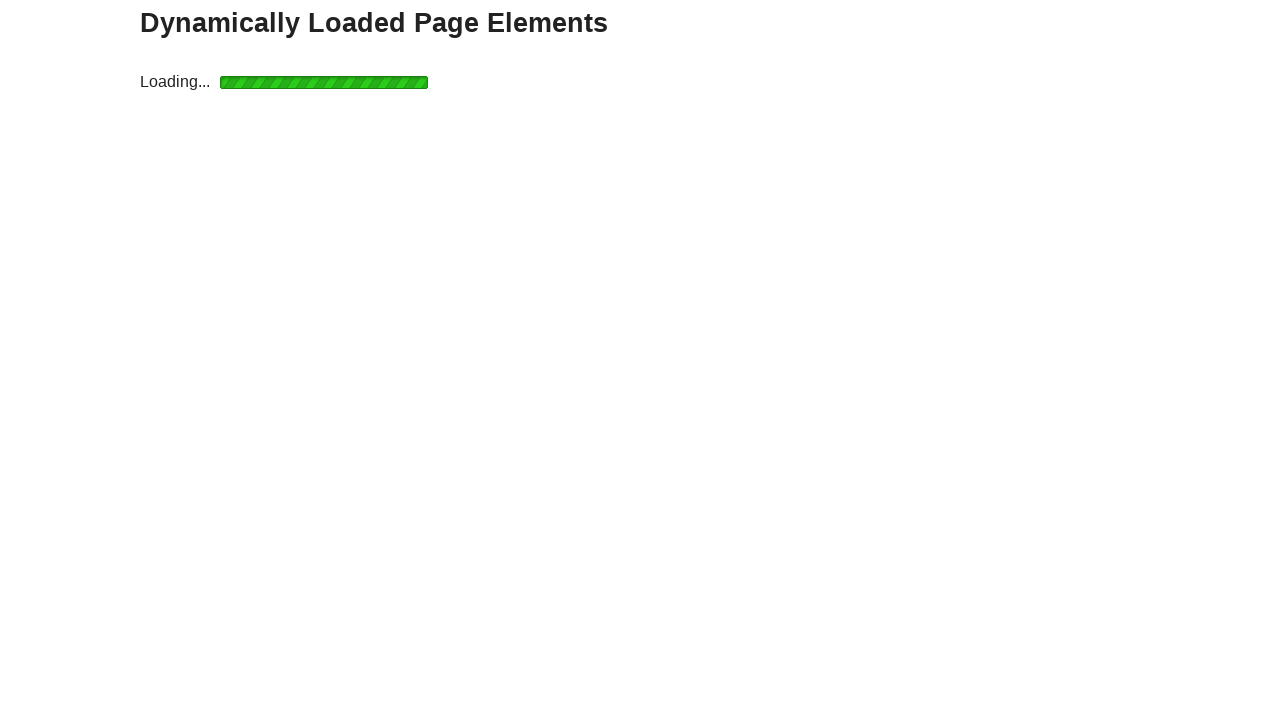

Loading icon disappeared - dynamic content finished loading
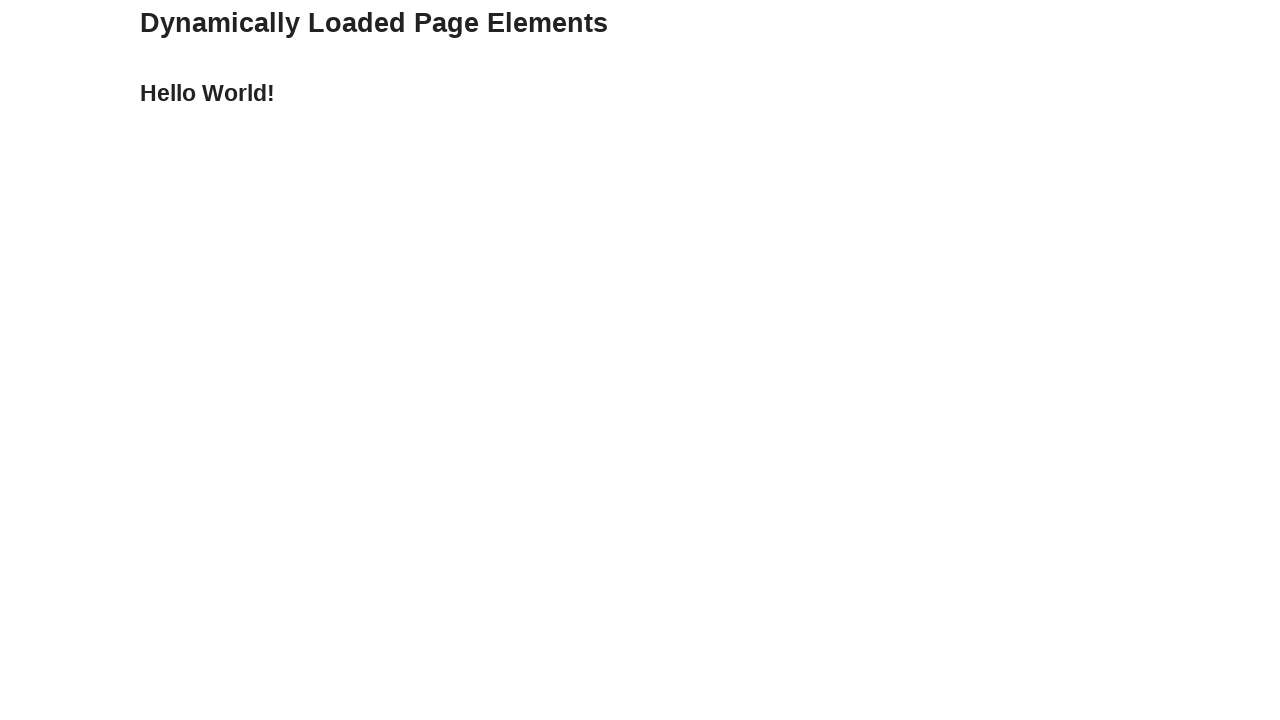

Verified that finish text displays 'Hello World!'
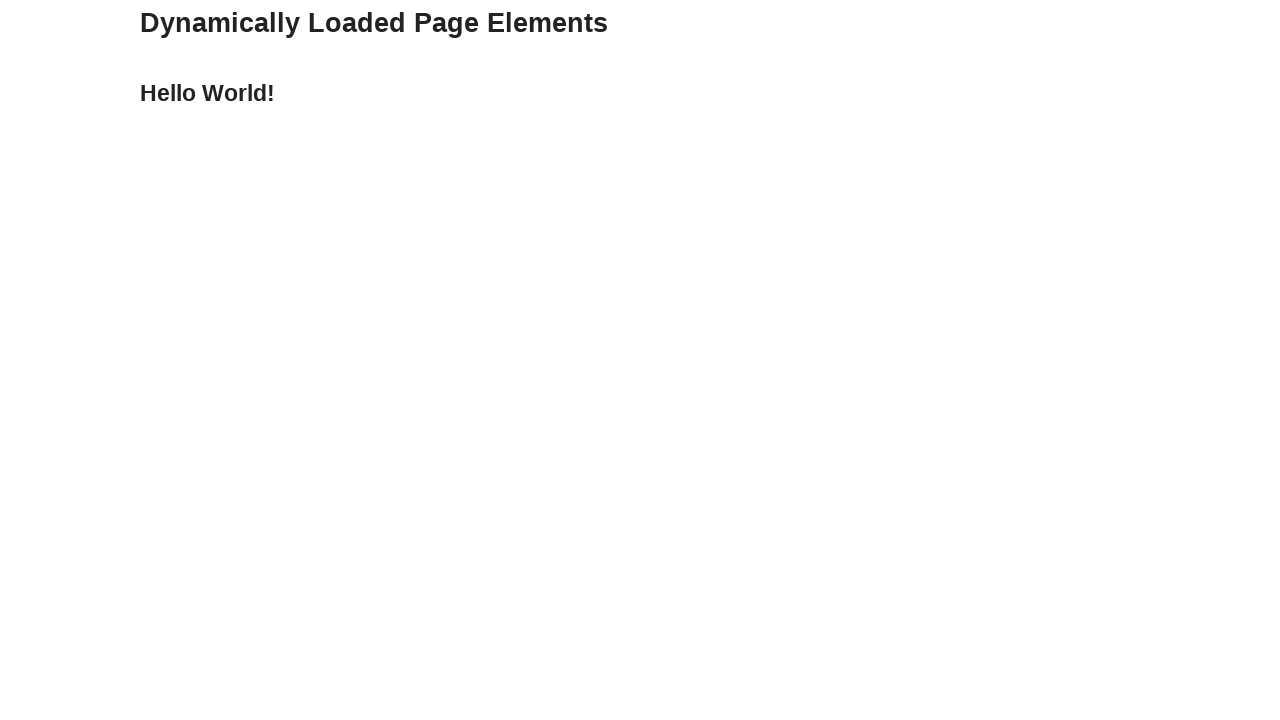

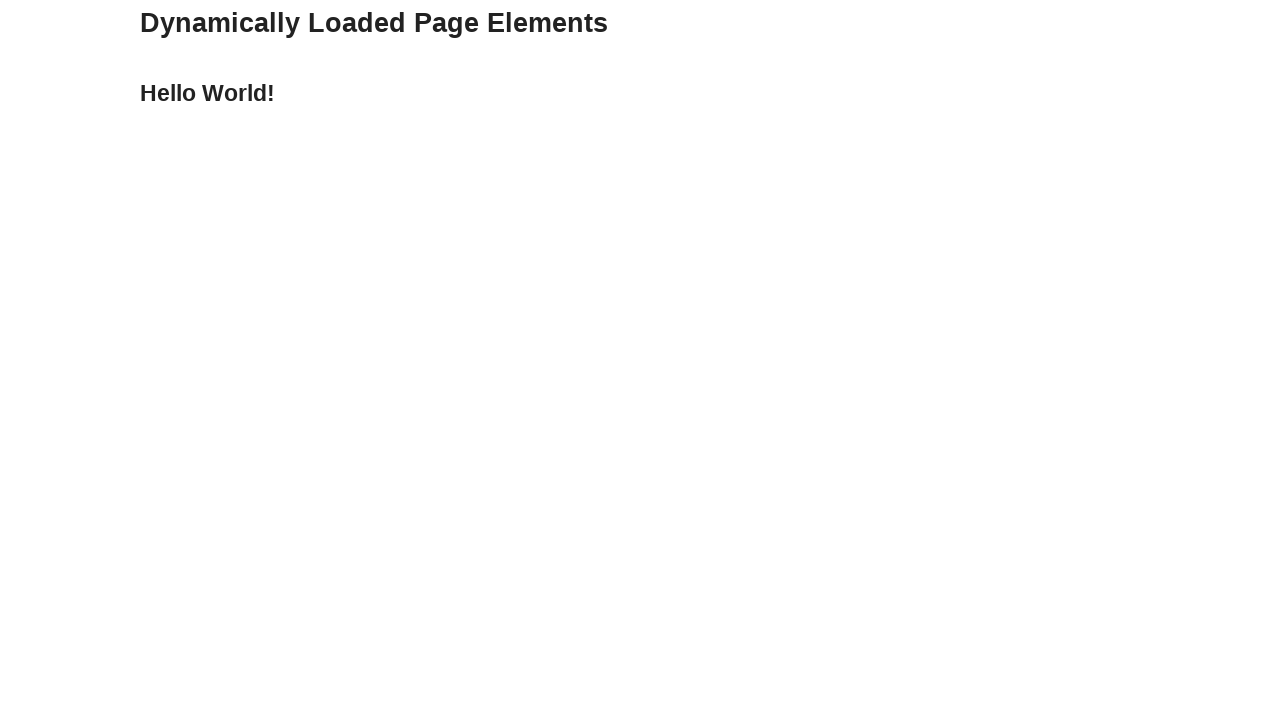